Tests clicking Forgot Password without entering an email ID and verifies error message

Starting URL: https://accounts.vmmaps.com/

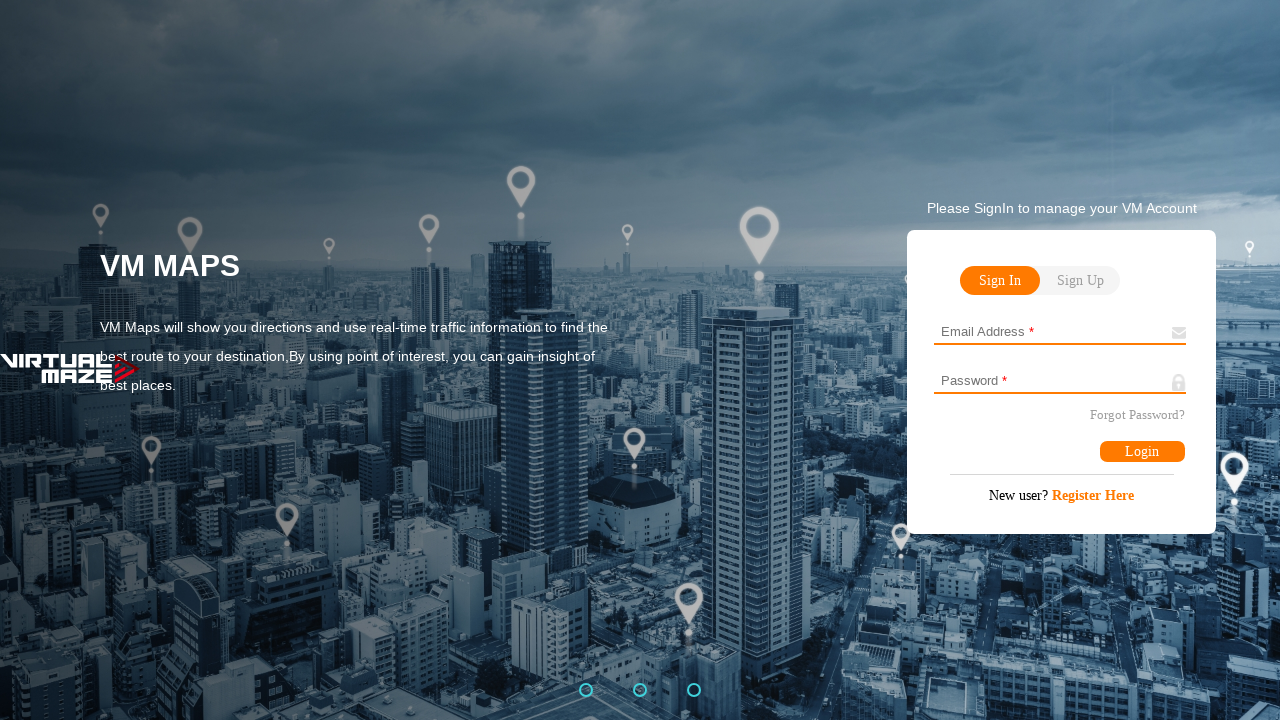

Waited 5 seconds for page to load
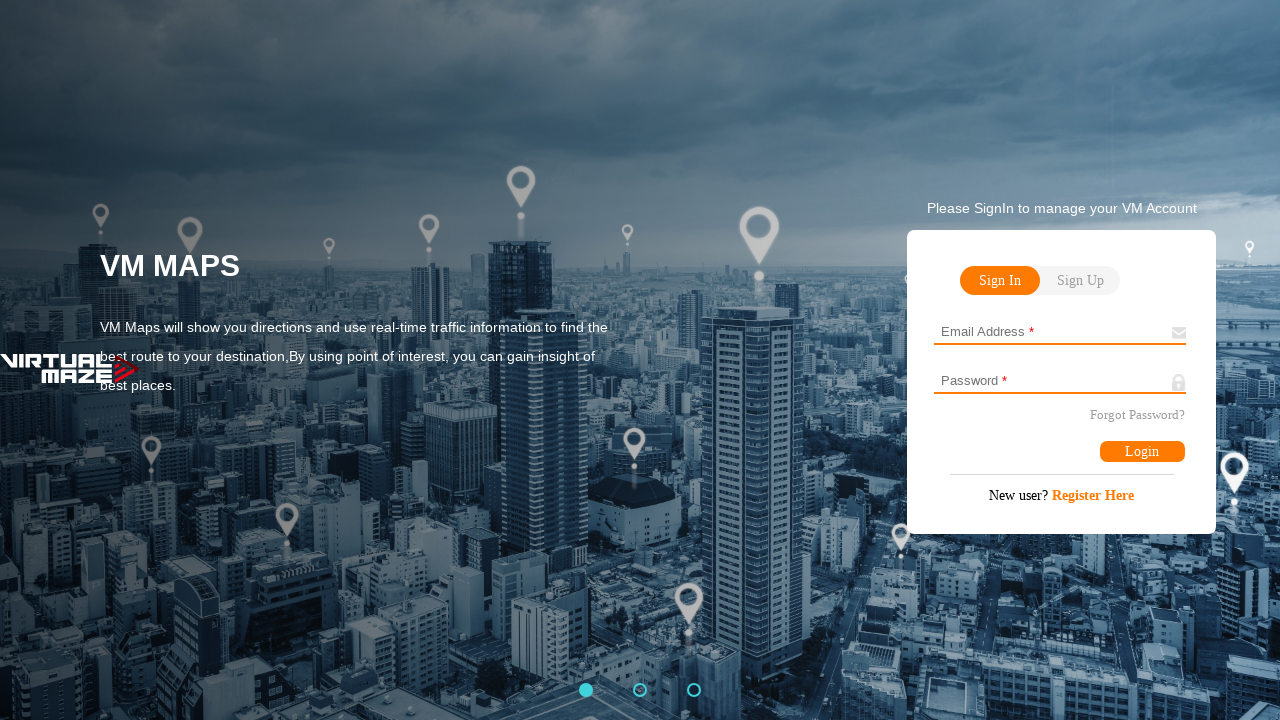

Clicked Forgot Password button without entering email ID at (1137, 416) on #Forgot-Password
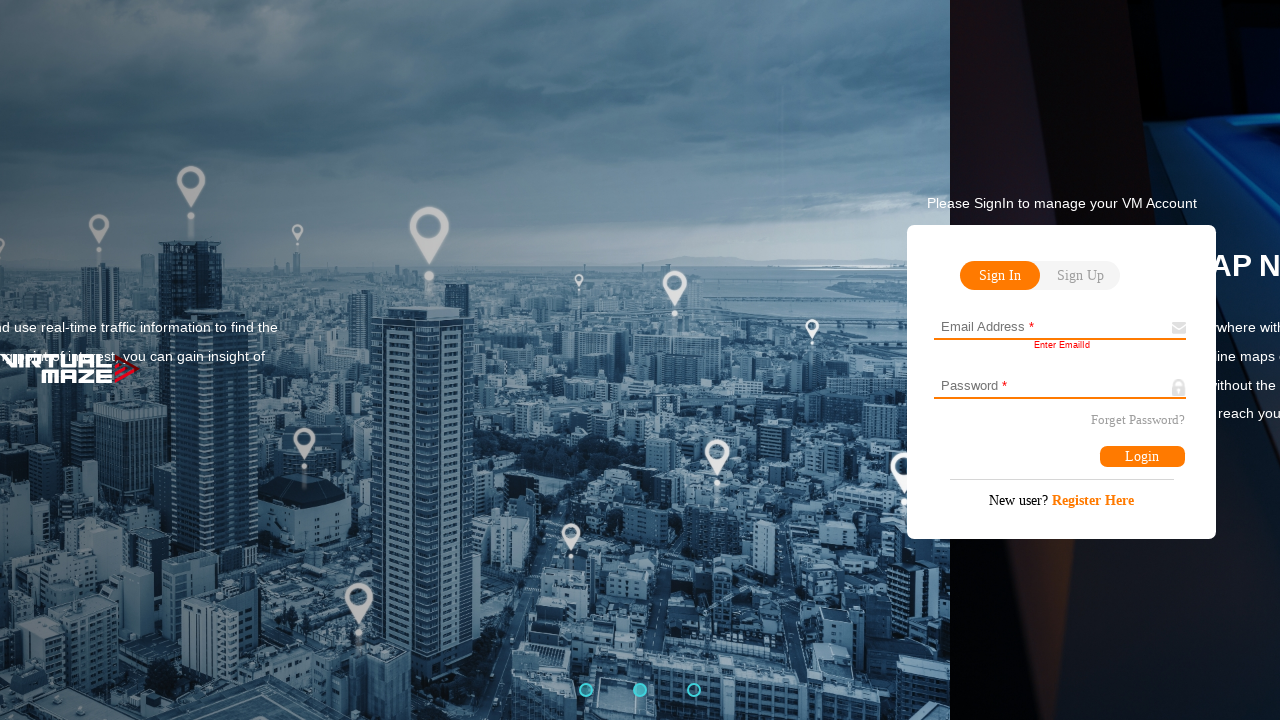

Waited 3 seconds for error message to appear
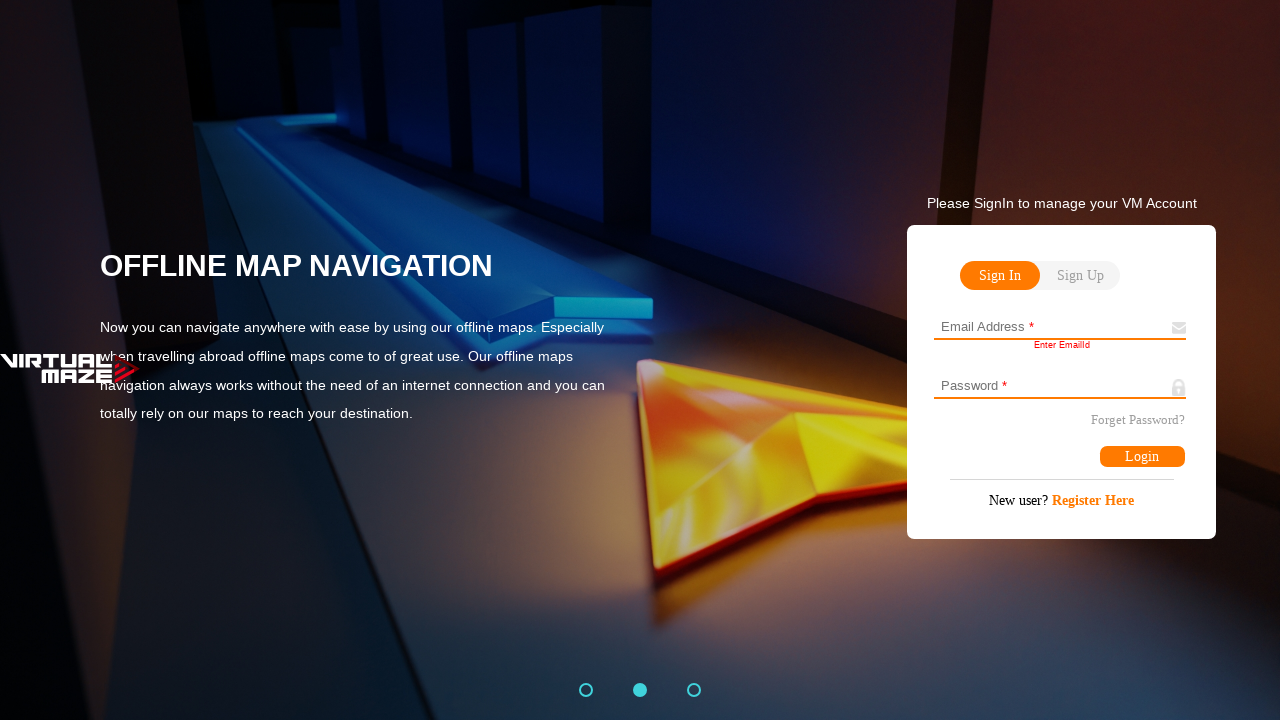

Located error message element
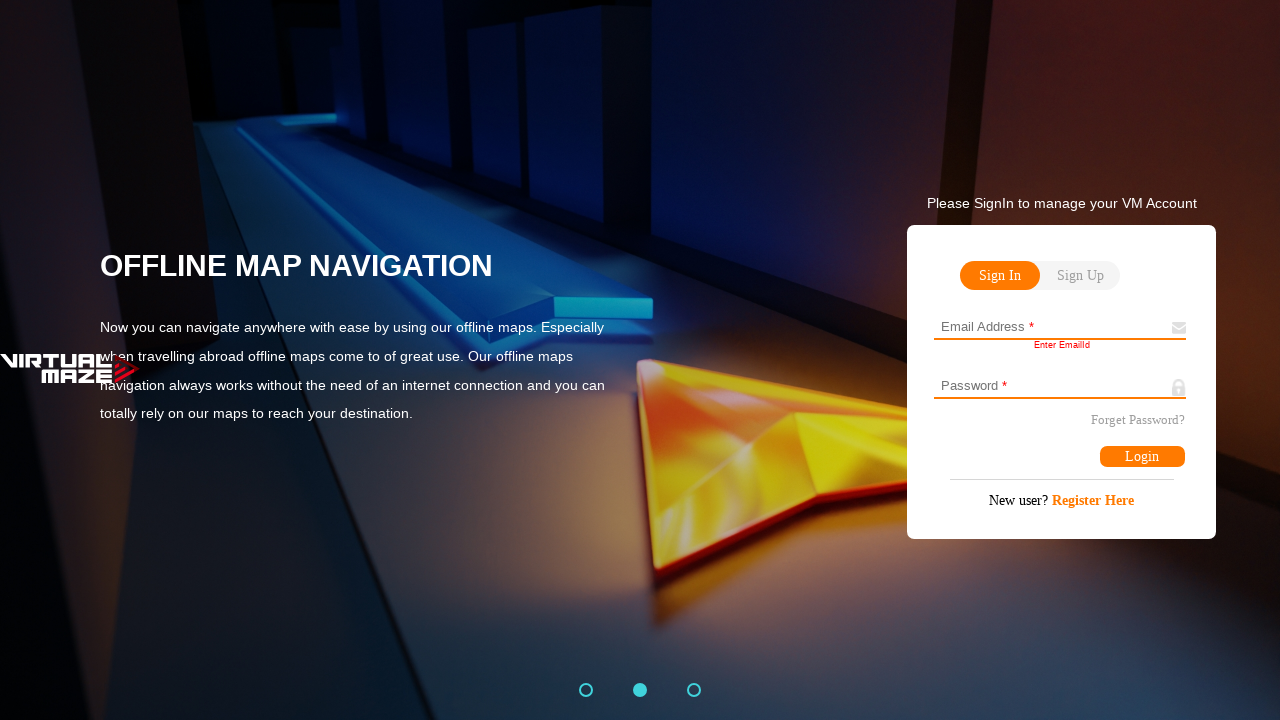

Verified error message displays 'Enter EmailId'
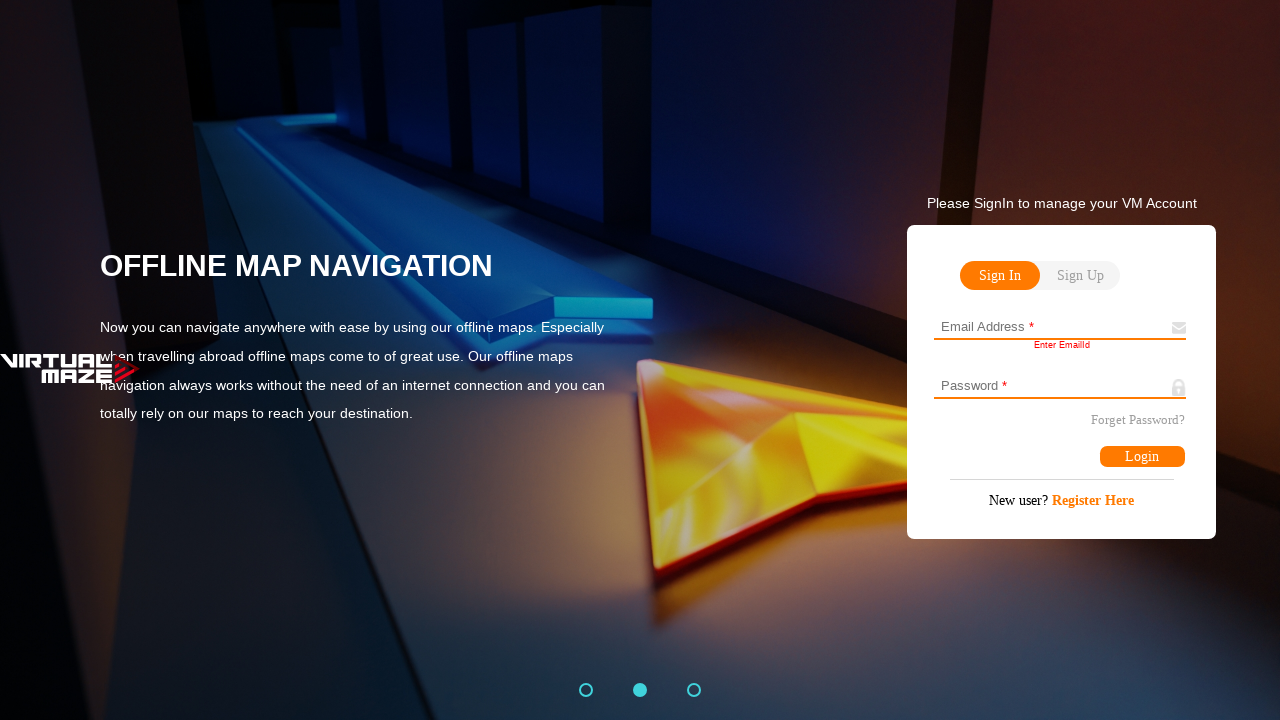

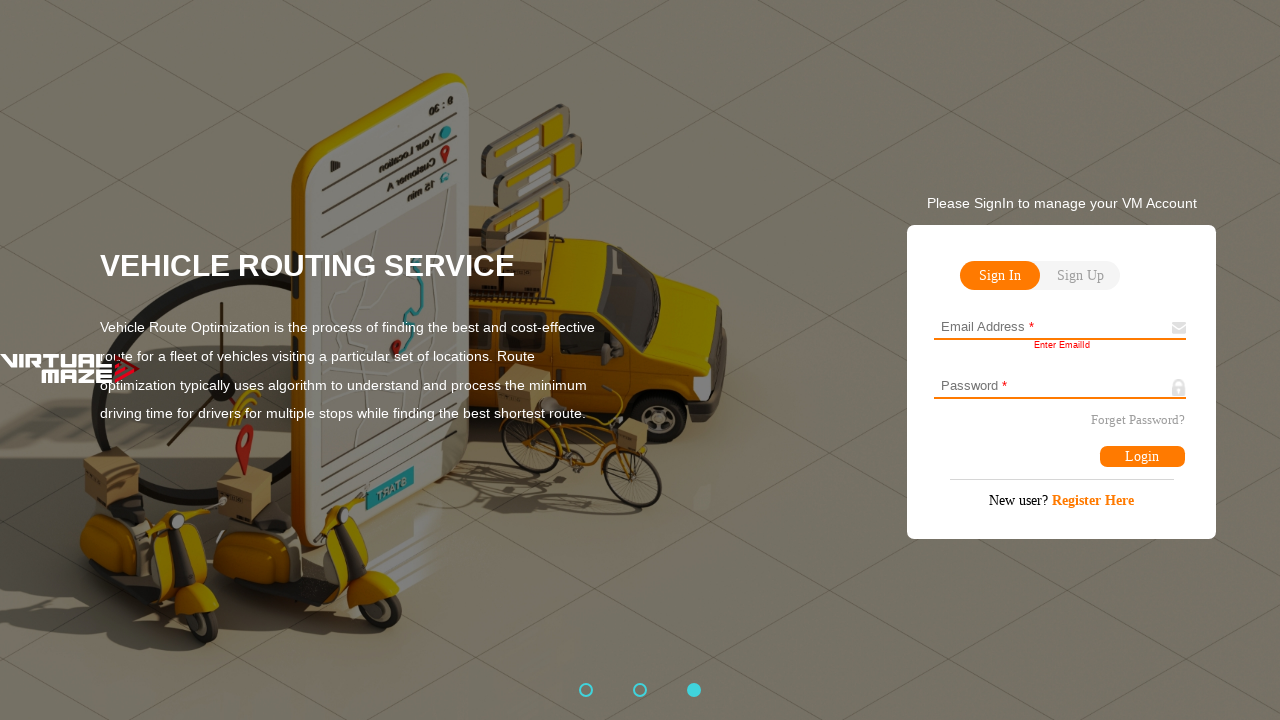